Tests form input functionality by clearing and filling the first name field, then submitting with Enter key

Starting URL: https://demoqa.com/automation-practice-form

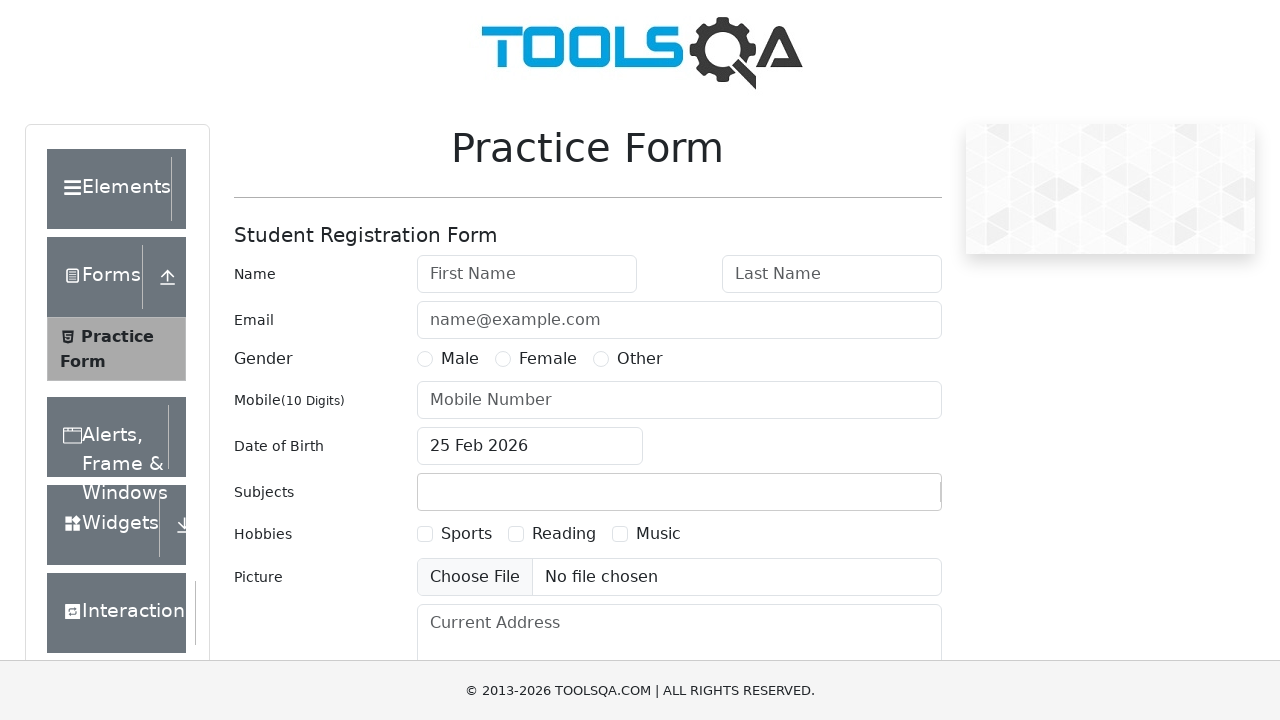

Located the first name input field
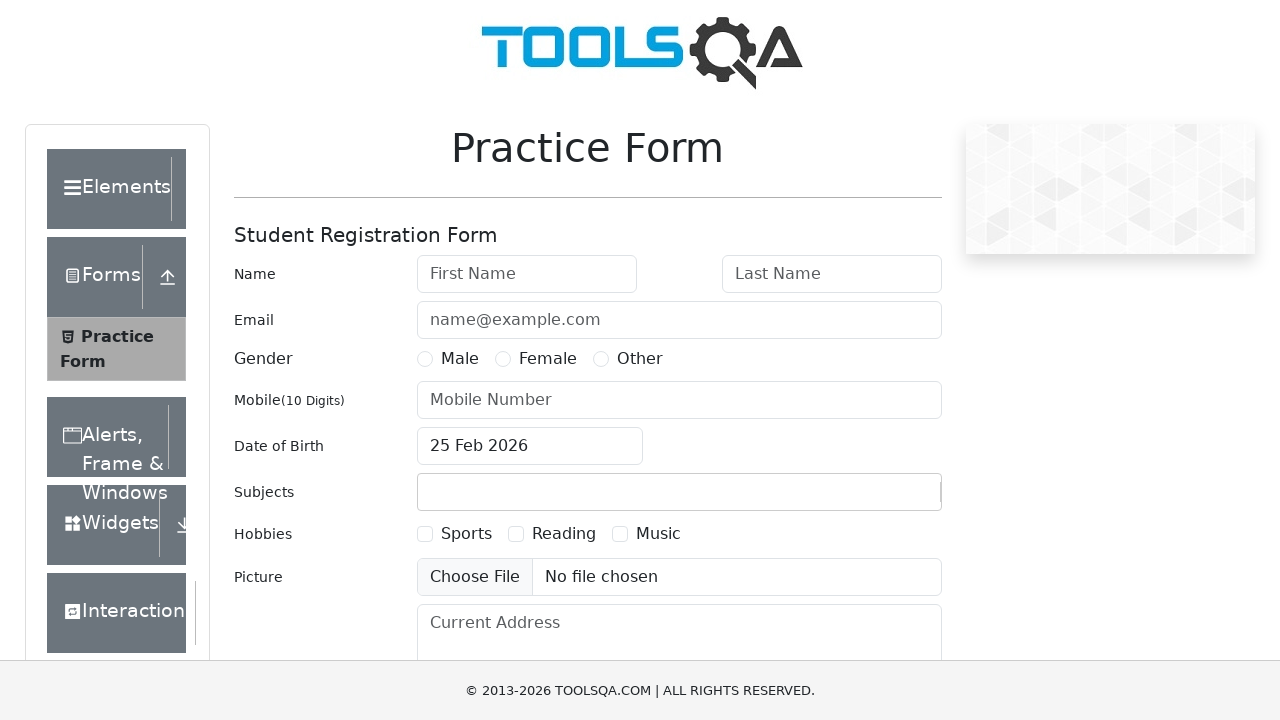

Filled first name field with 'Chirag' on #firstName
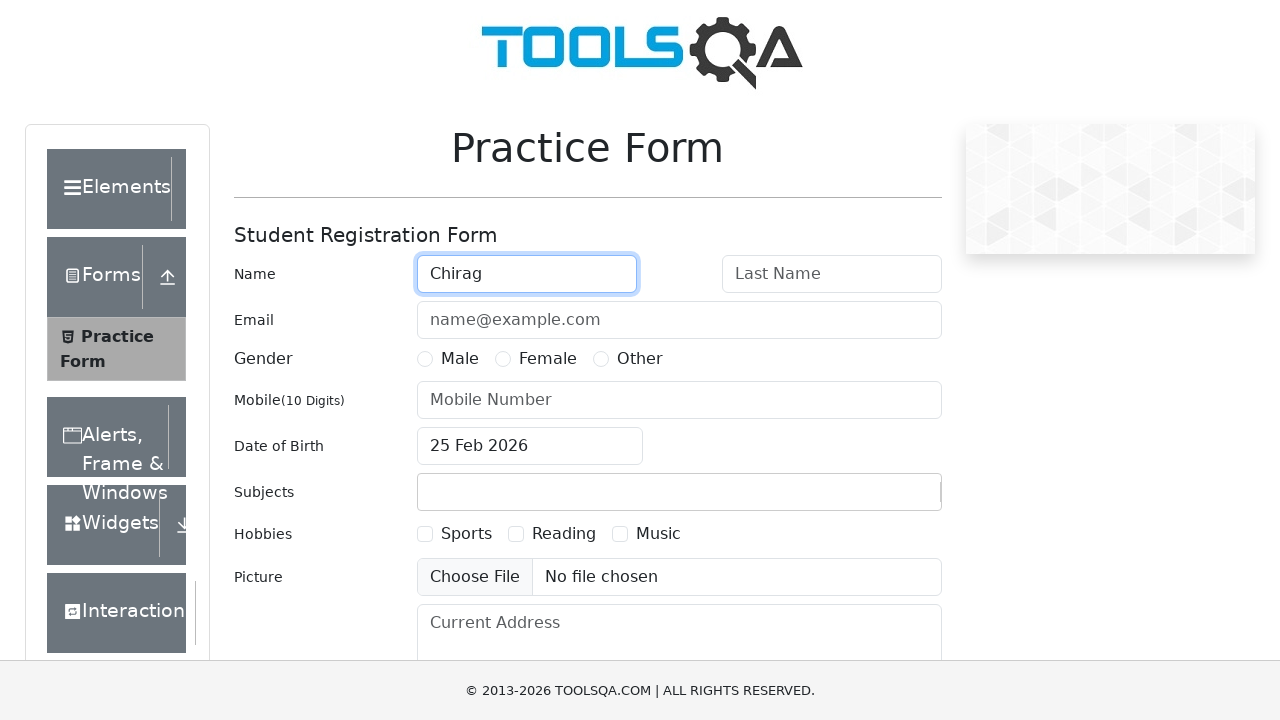

Retrieved first name field value: 'Chirag'
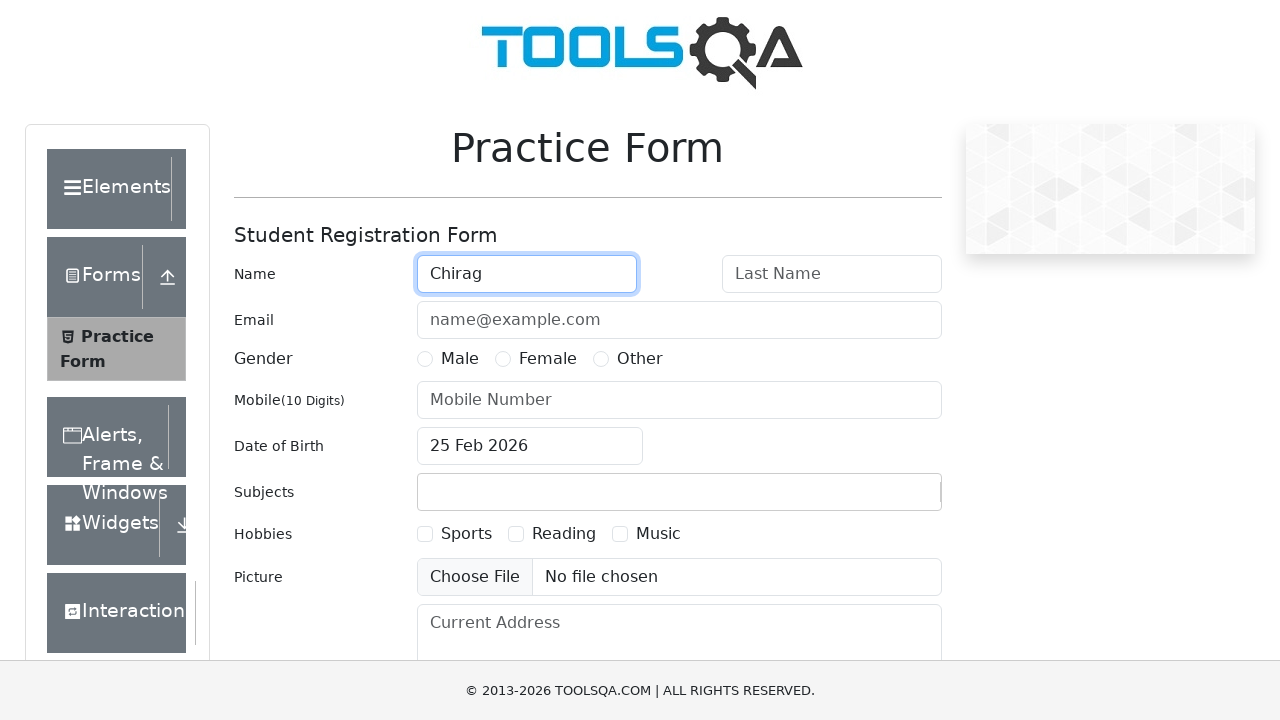

Pressed Enter key to submit the form on #firstName
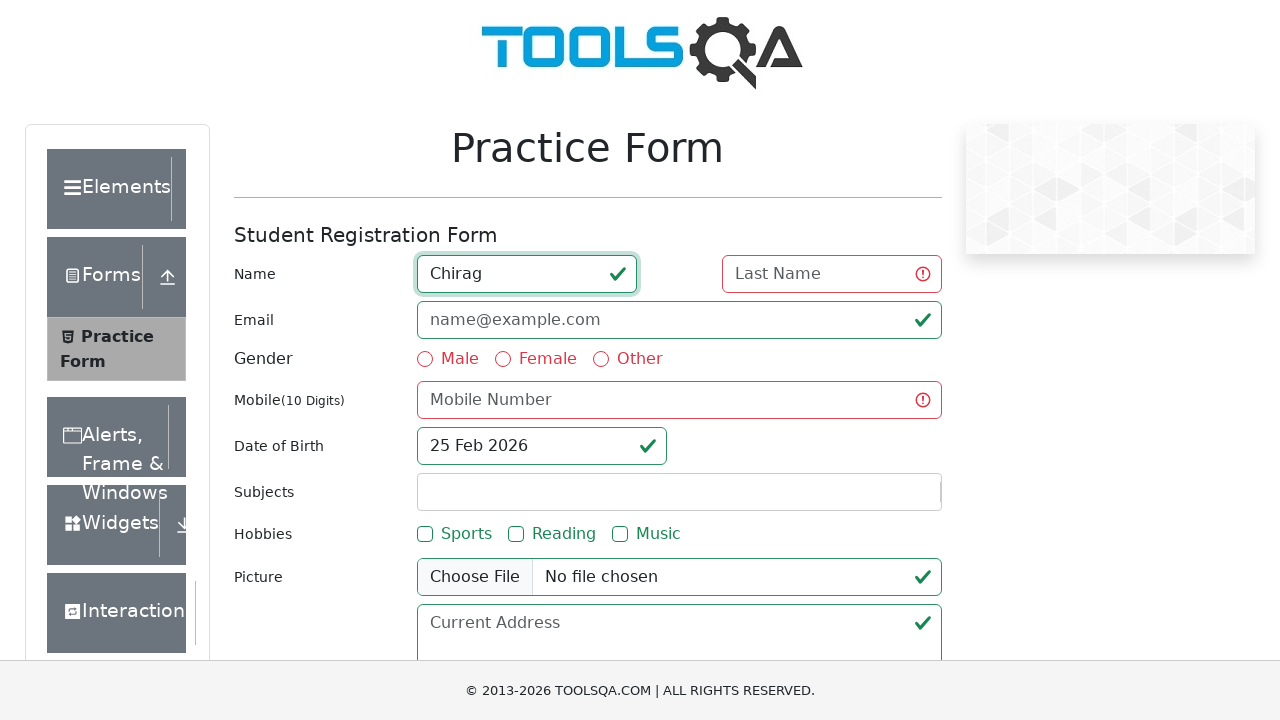

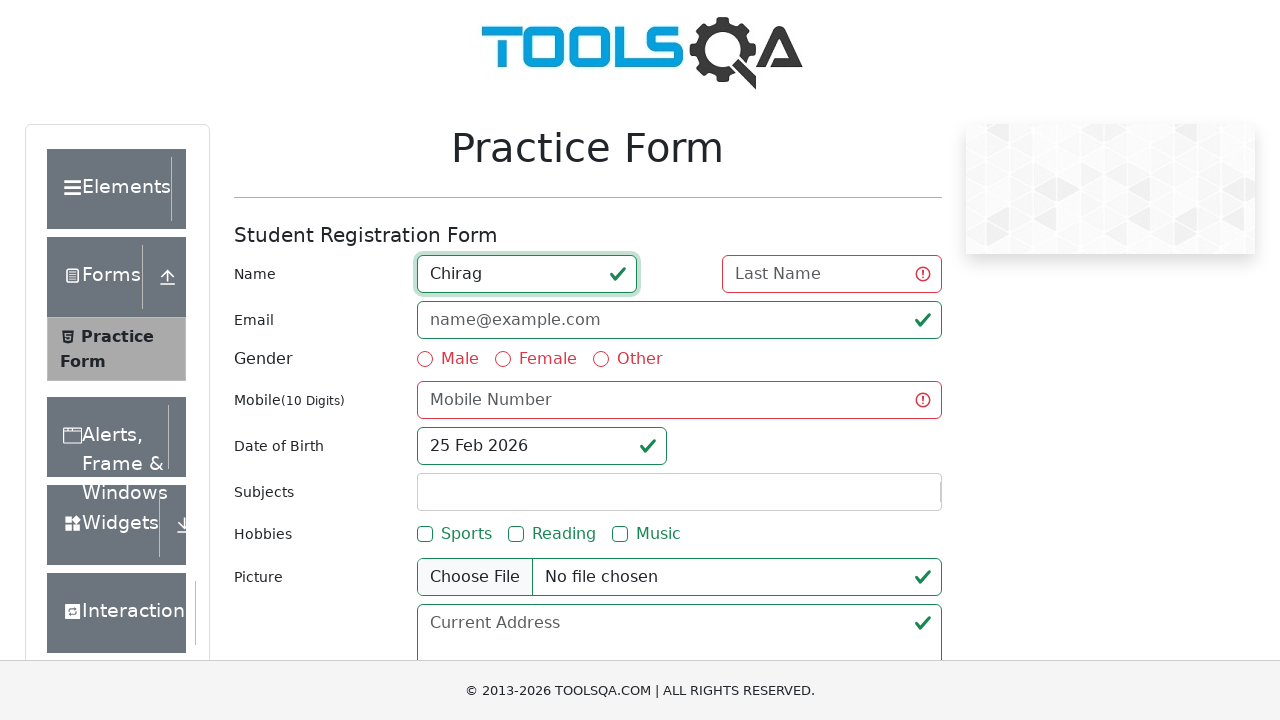